Navigates to the Mindrisers Institute website and verifies that the page title matches the expected value

Starting URL: https://www.mindrisers.com.np/

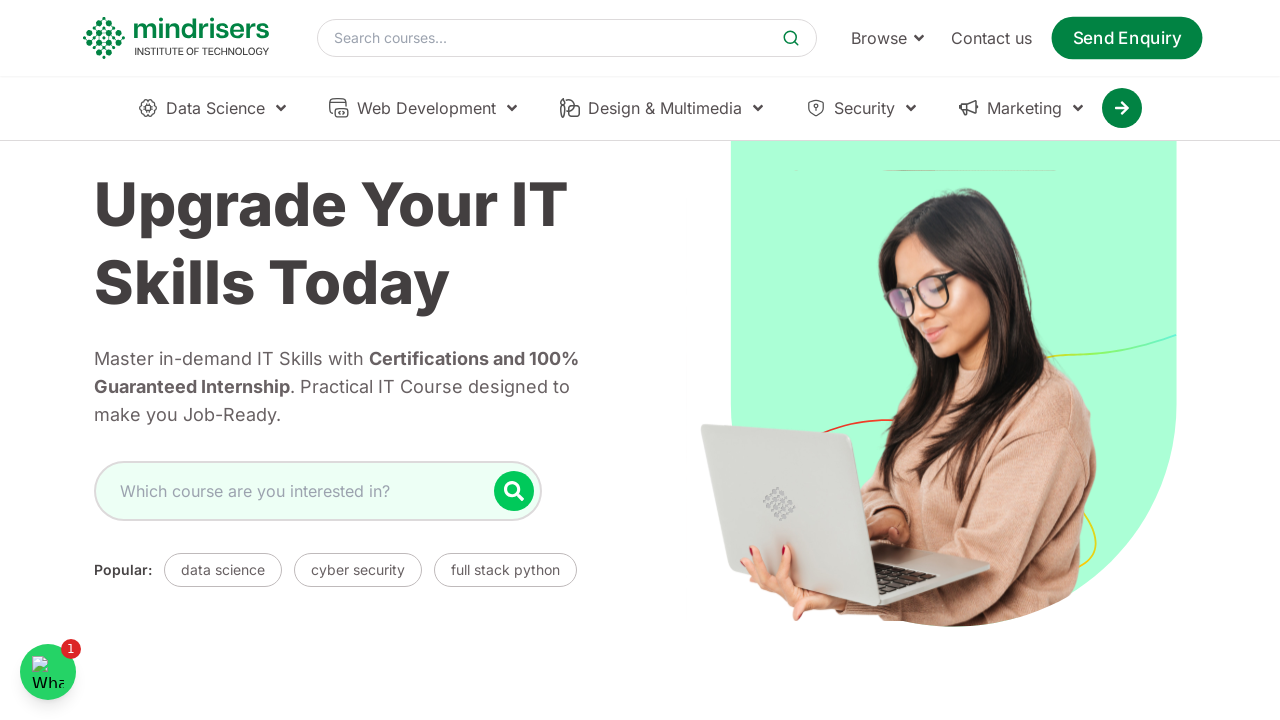

Navigated to Mindrisers Institute website
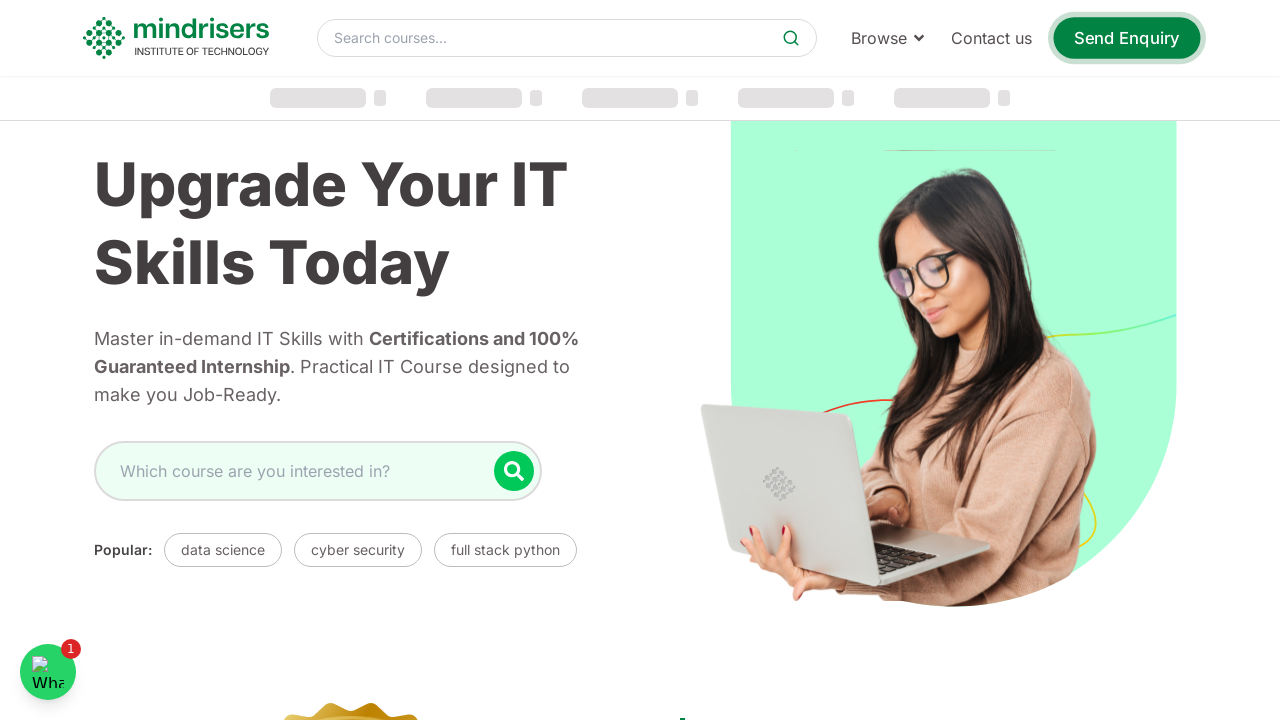

Retrieved page title
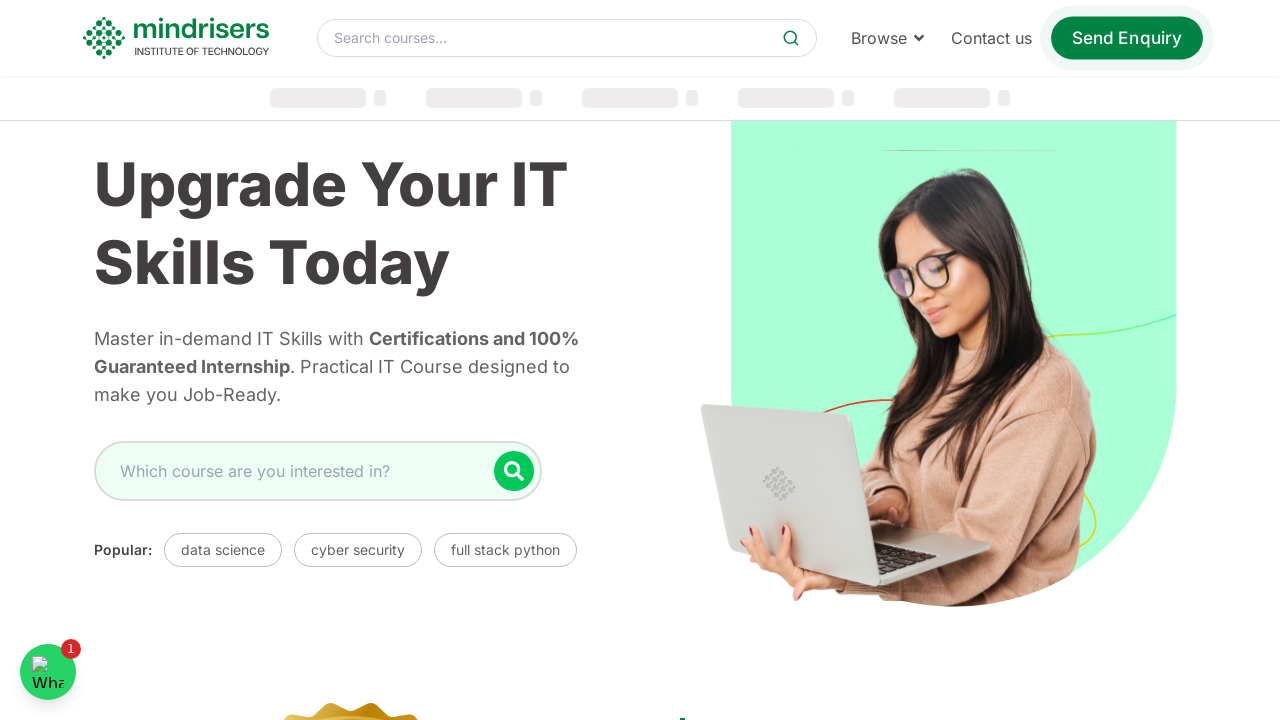

Verified page title matches expected value
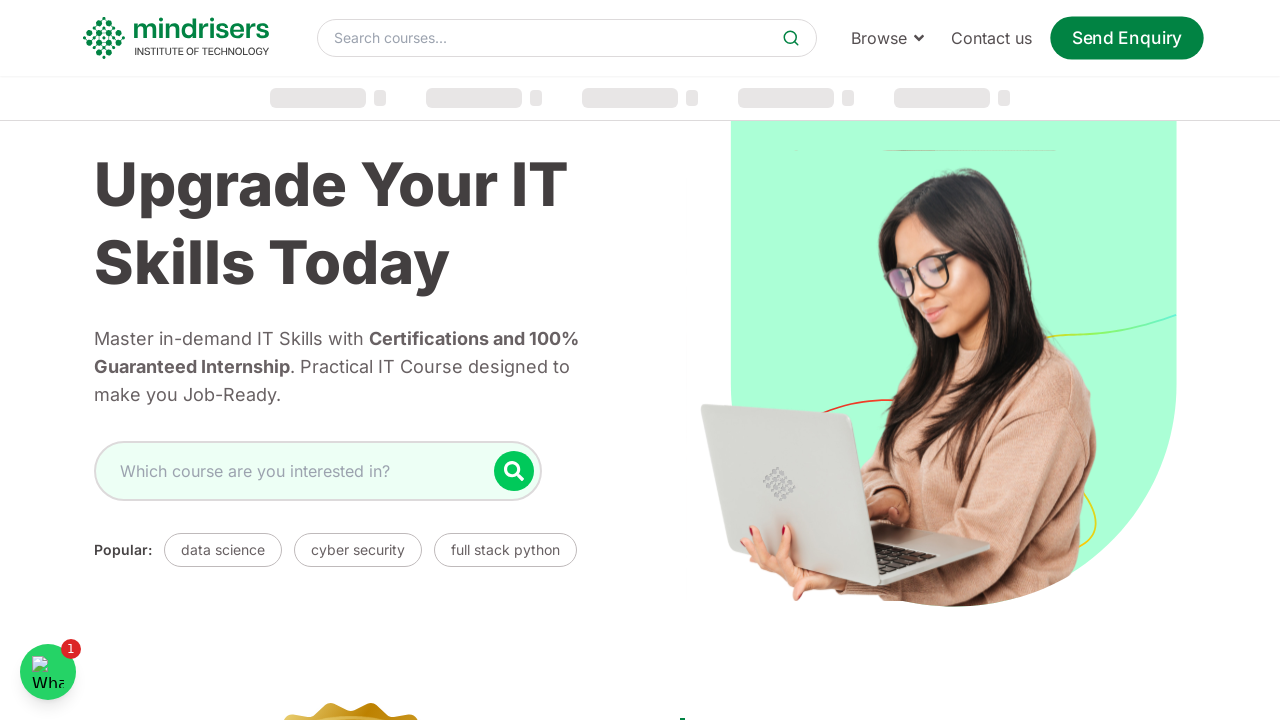

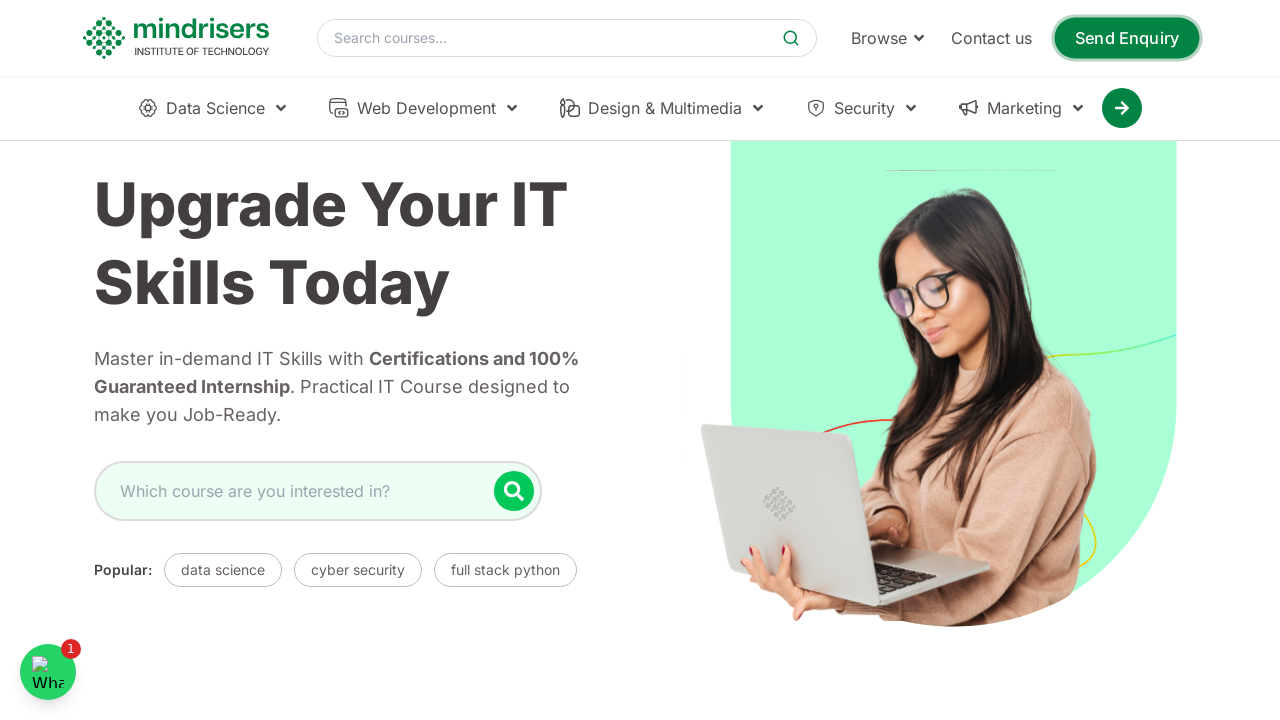